Tests registration form email confirmation validation by entering different emails in email and confirm email fields

Starting URL: https://alada.vn/tai-khoan/dang-ky.html

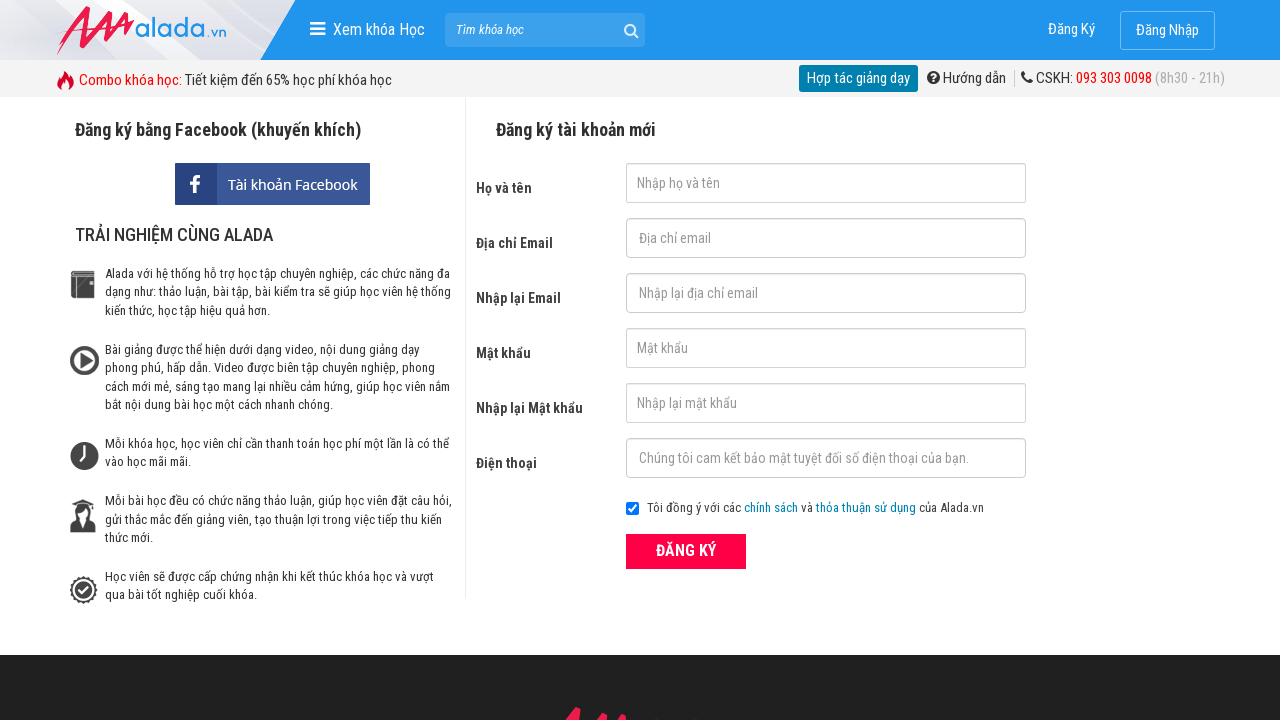

Filled first name field with 'hanhhong' on #txtFirstname
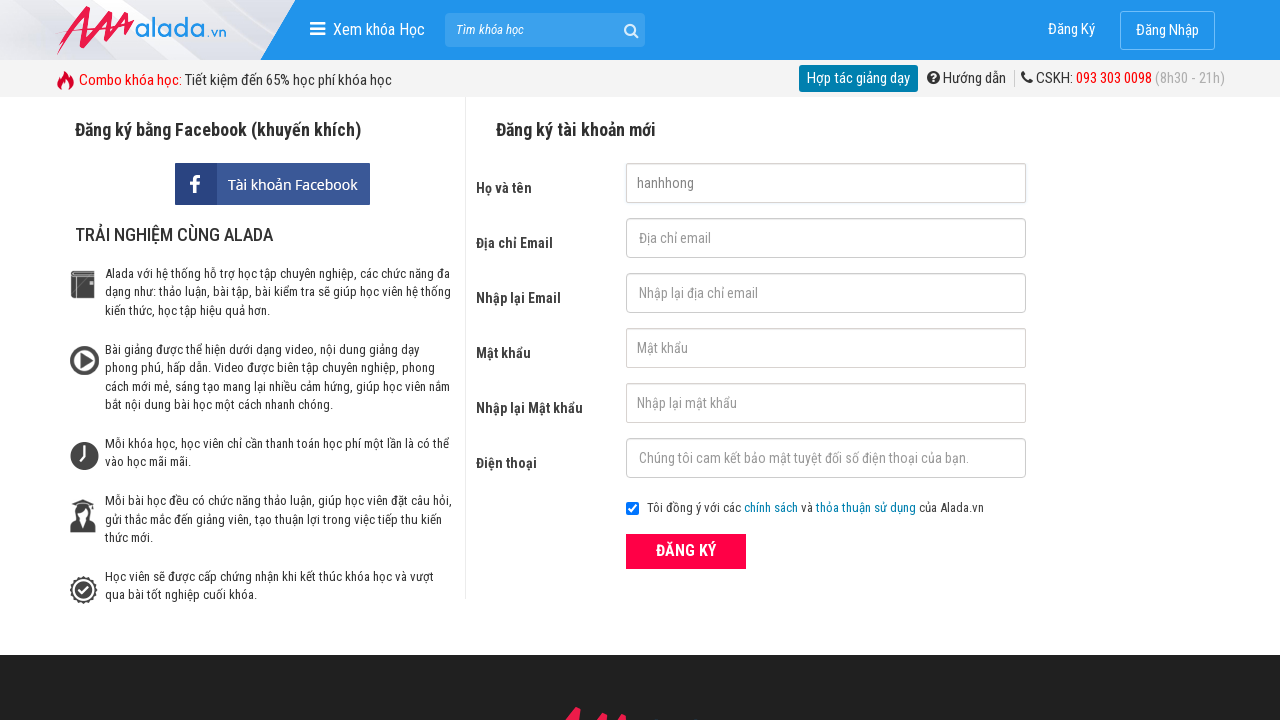

Filled email field with 'hanhhong@gmail.com' on #txtEmail
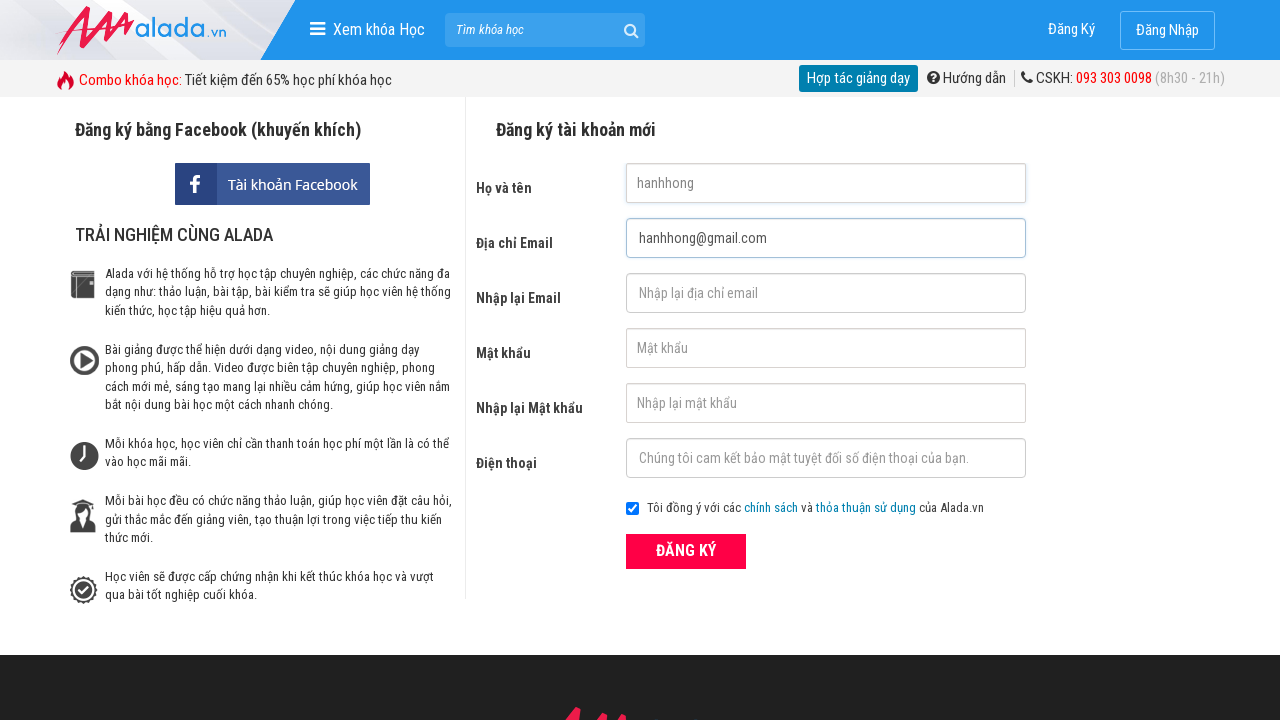

Filled confirm email field with different email 'hanhhong@gmail.net' on #txtCEmail
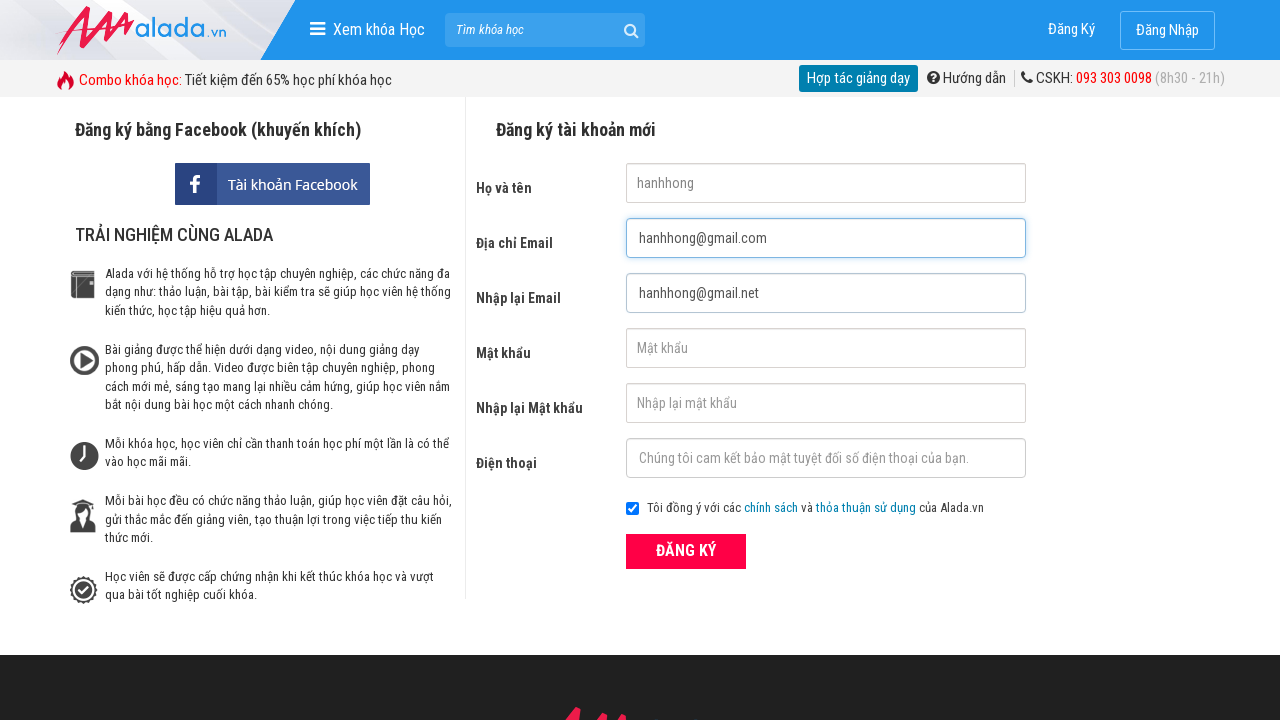

Filled password field with '12345678910' on #txtPassword
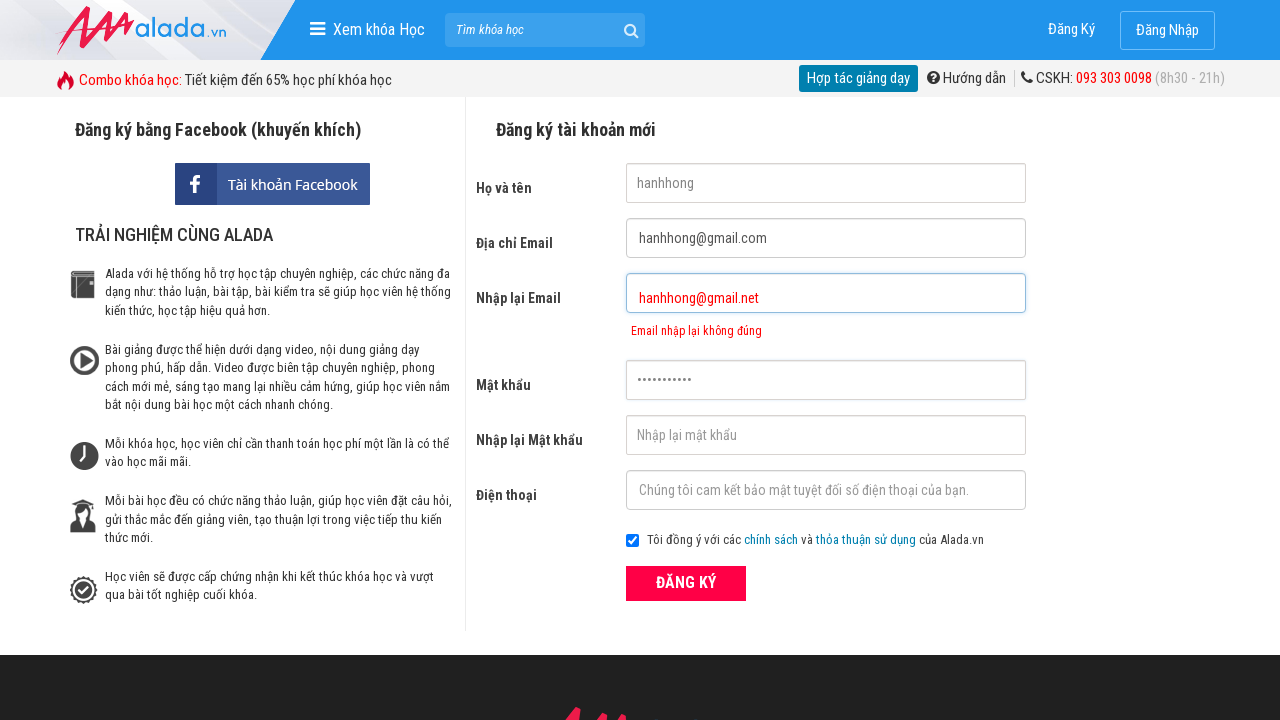

Filled confirm password field with '12345678910' on #txtCPassword
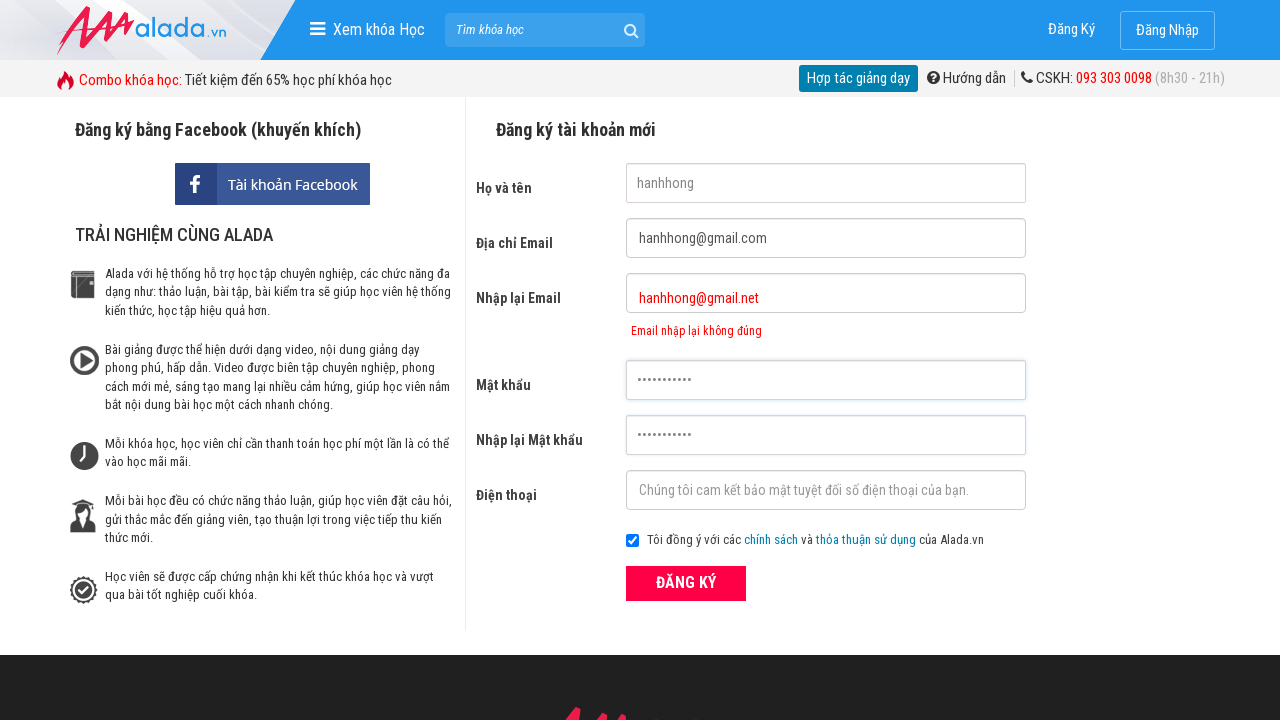

Filled phone field with '09875566778' on #txtPhone
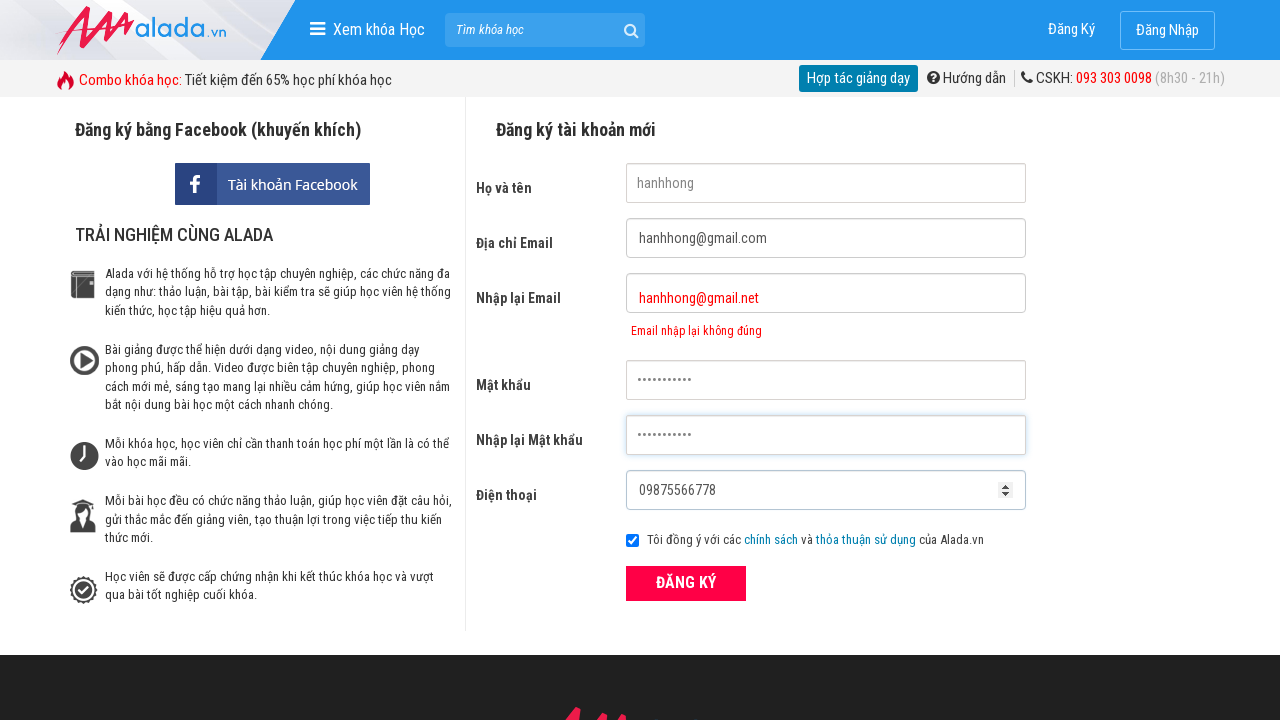

Clicked registration submit button at (686, 583) on xpath=//form[@id='frmLogin']//button[text()='ĐĂNG KÝ']
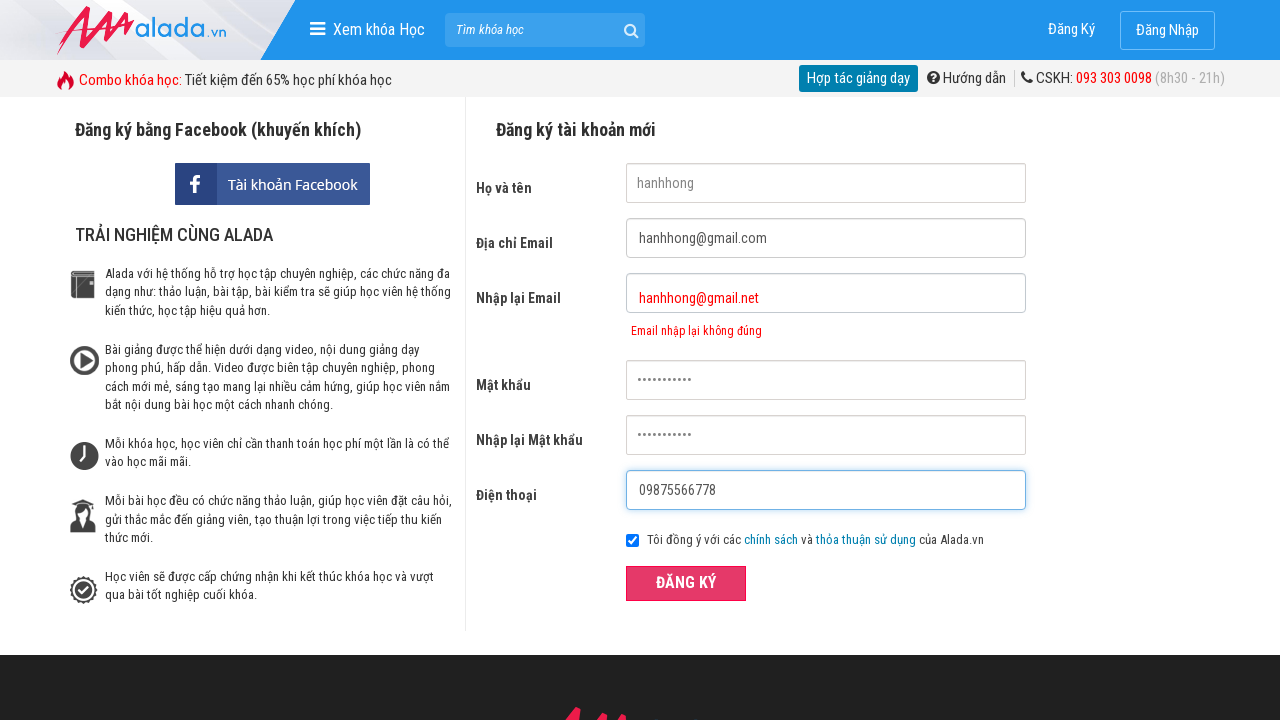

Waited for confirm email error message to appear
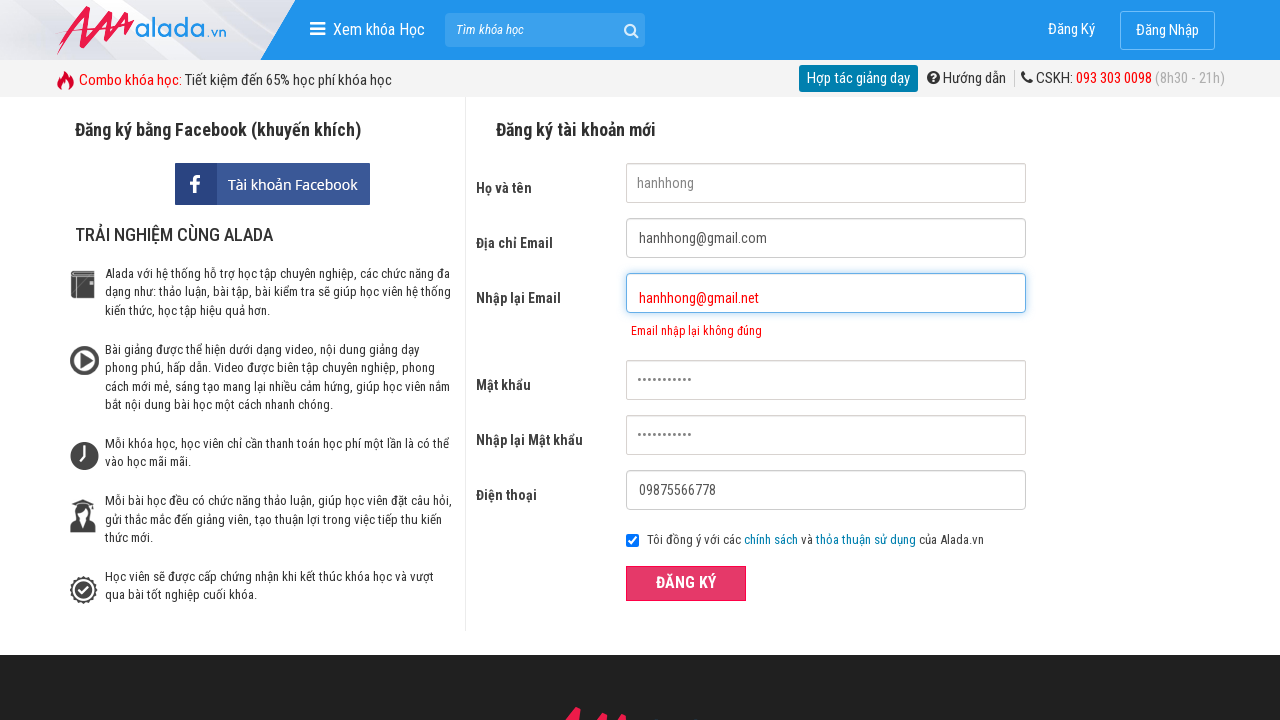

Verified confirm email error message displays 'Email nhập lại không đúng'
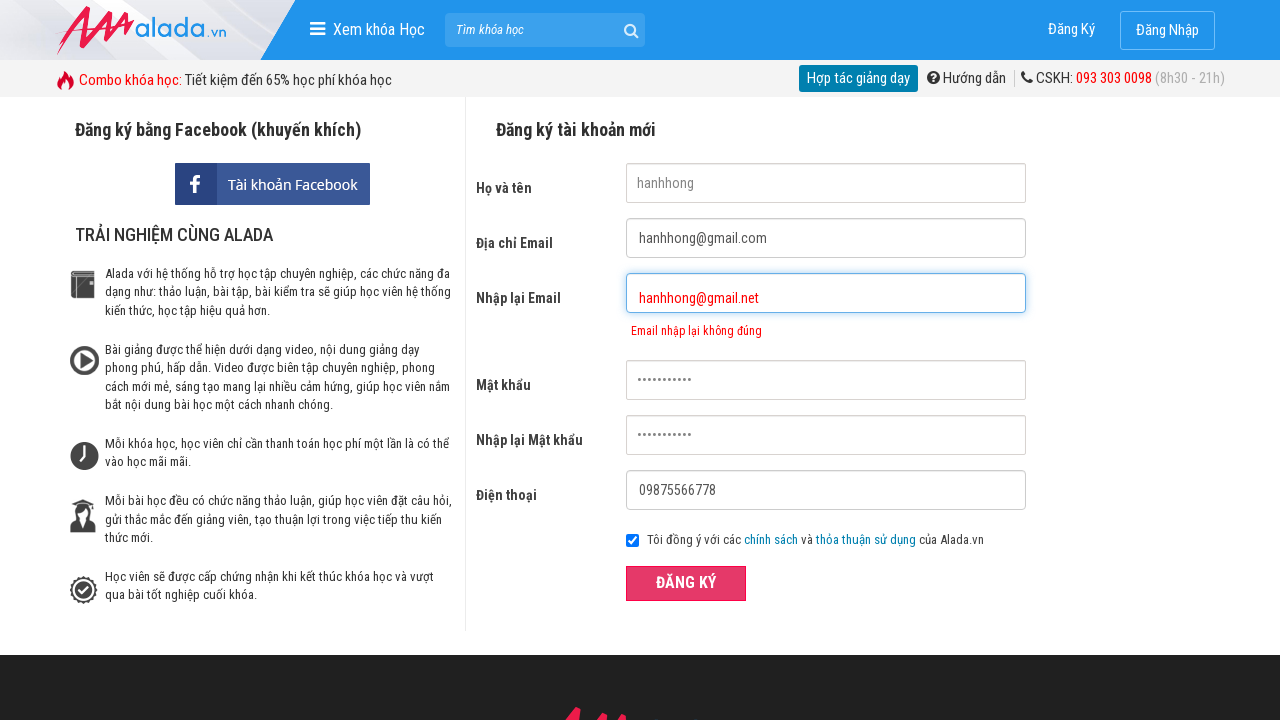

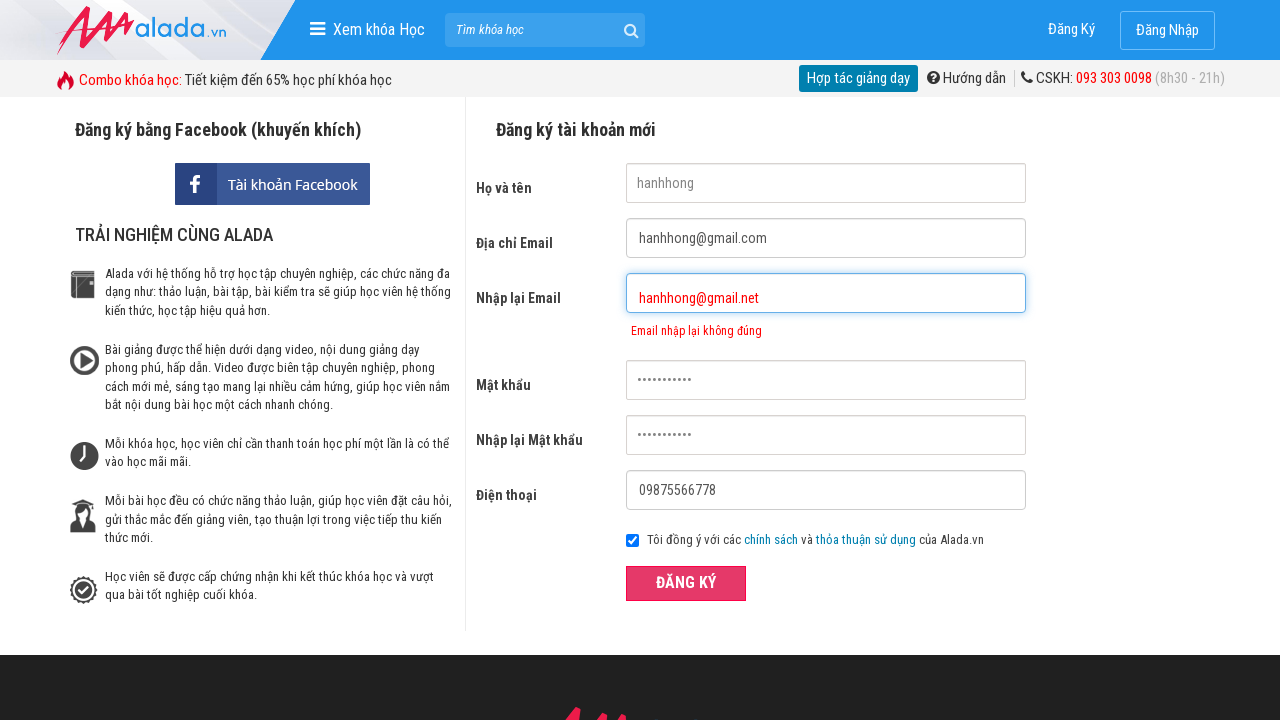